Tests alert and confirm dialog functionality by entering a name, triggering an alert popup and accepting it, then triggering a confirm popup and dismissing it

Starting URL: https://www.rahulshettyacademy.com/AutomationPractice/

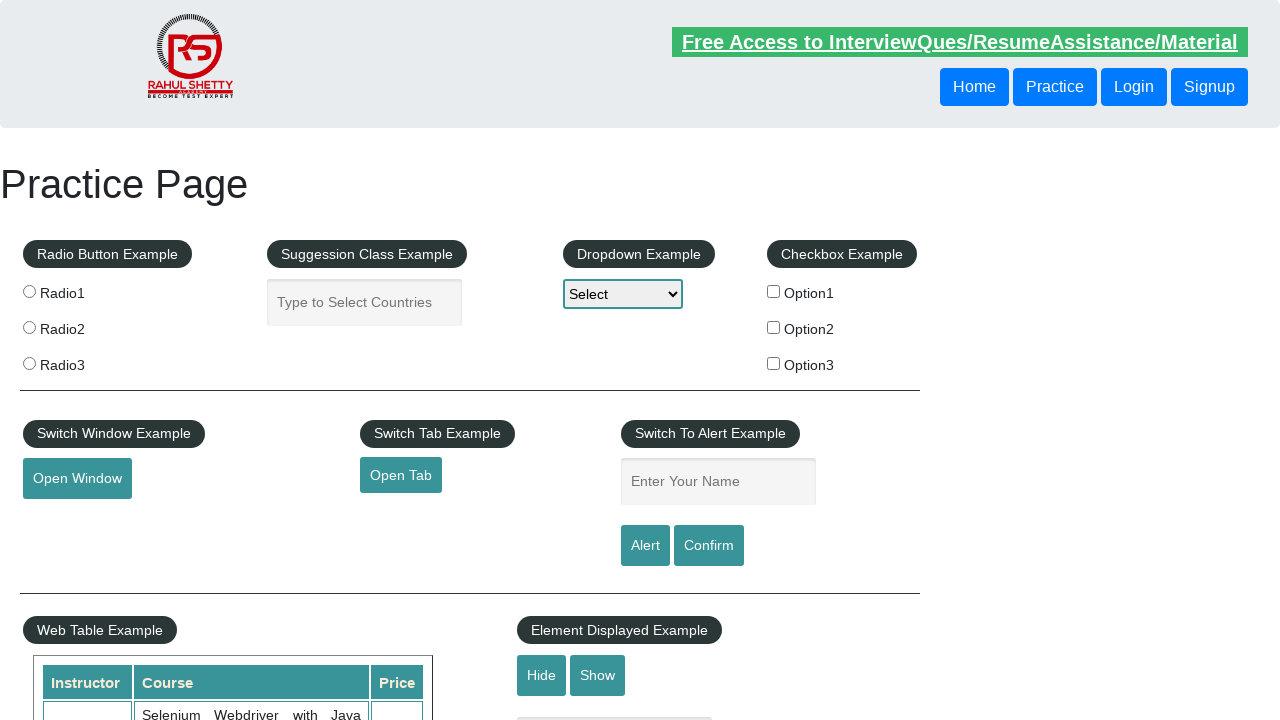

Navigated to AutomationPractice page
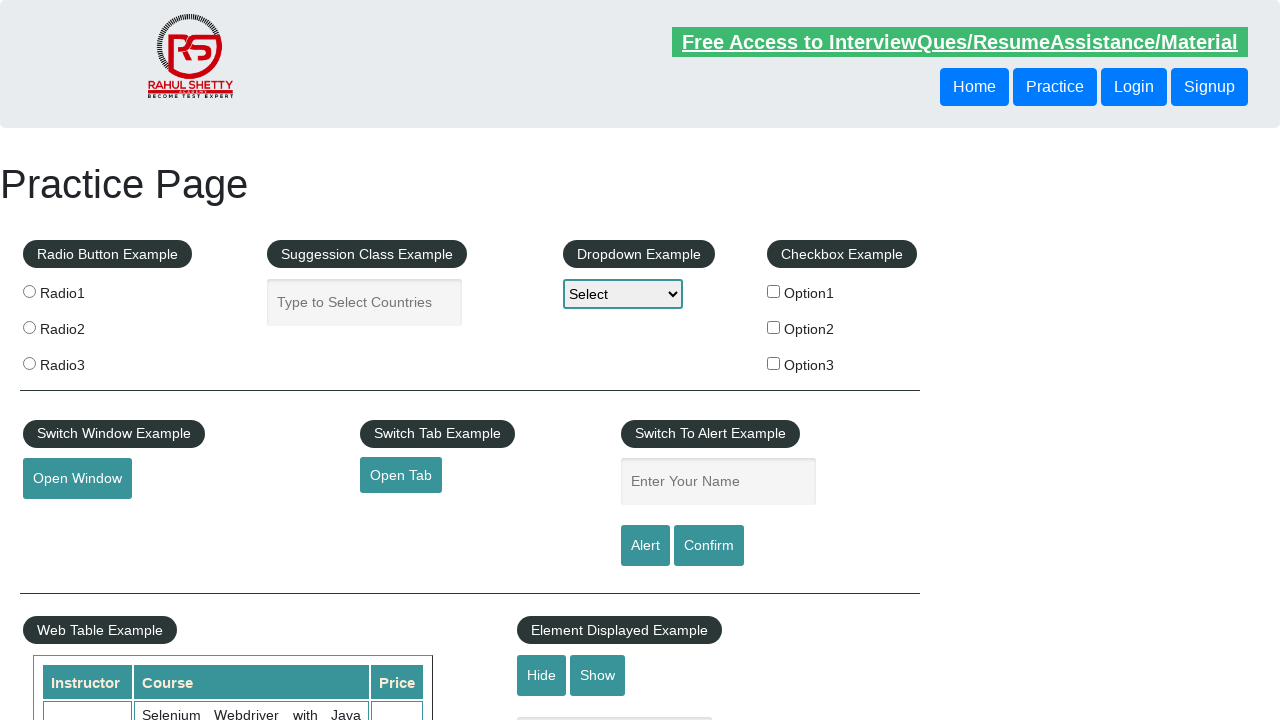

Filled name field with 'Emmanuel' on #name
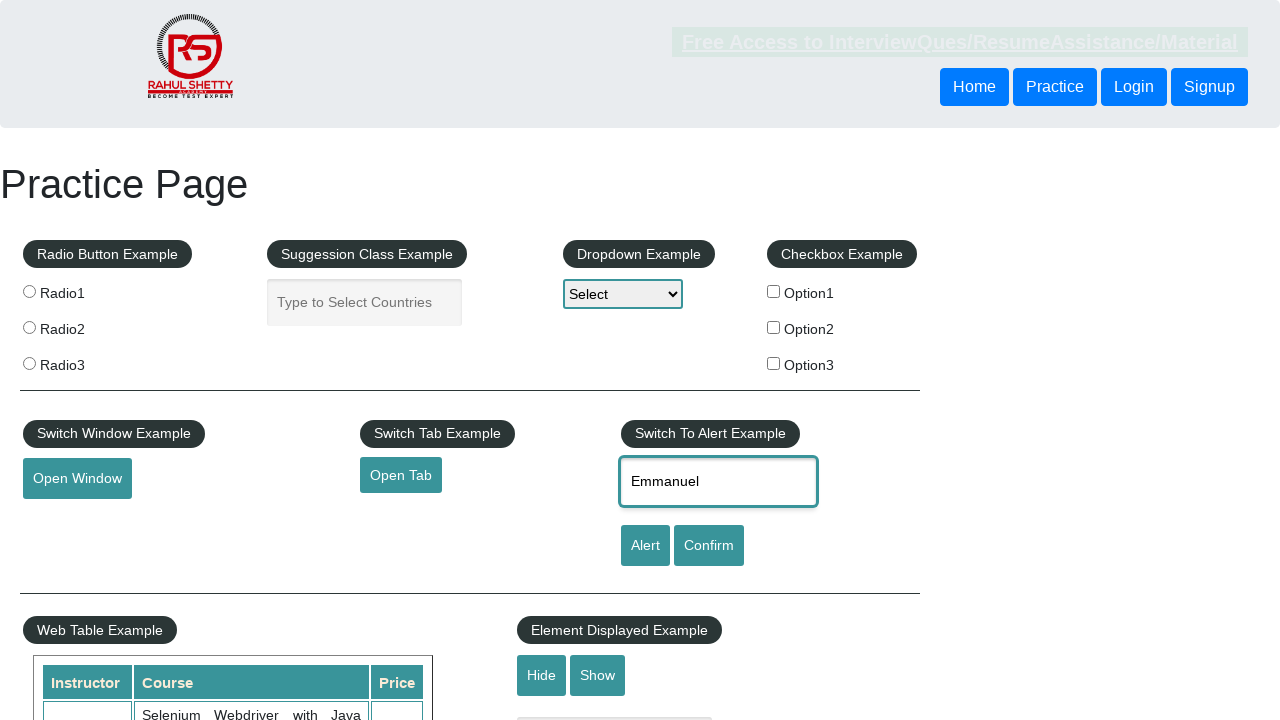

Clicked alert button and accepted the alert dialog at (645, 546) on #alertbtn
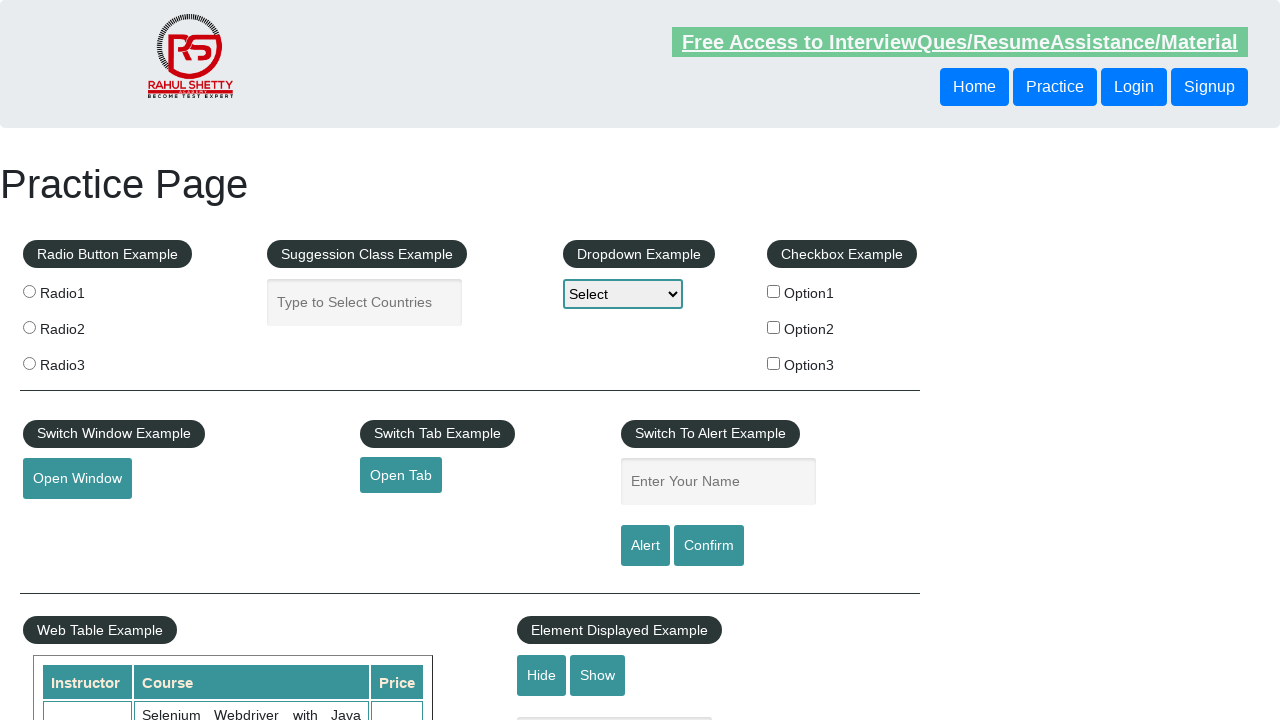

Clicked confirm button and dismissed the confirm dialog at (709, 546) on #confirmbtn
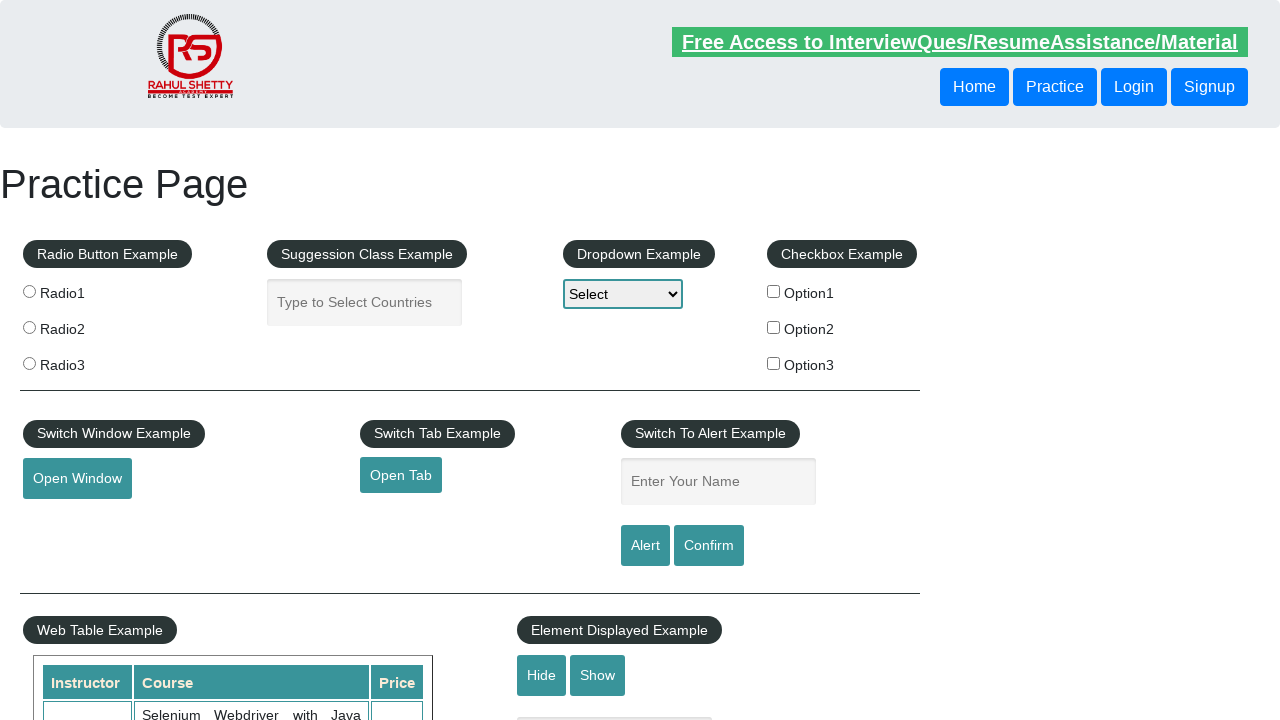

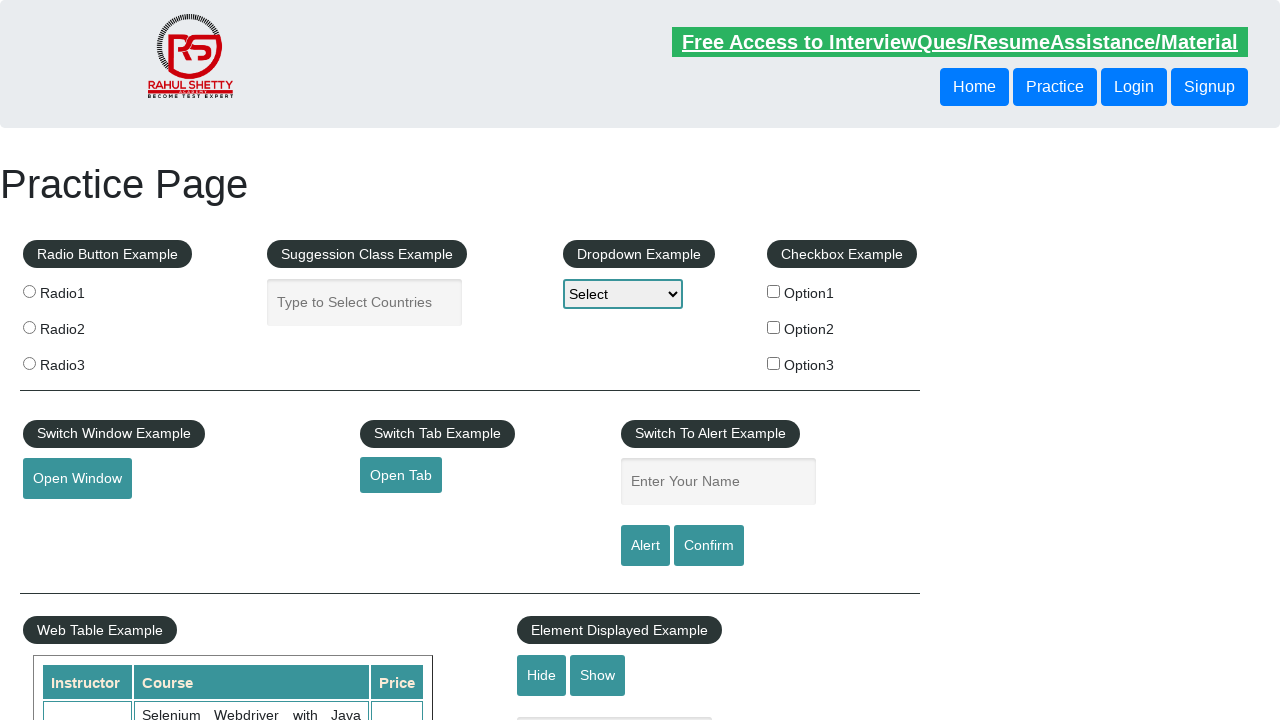